Tests explicit wait functionality by waiting for a button to become clickable, clicking it, and verifying that a success message is displayed.

Starting URL: http://suninjuly.github.io/wait2.html

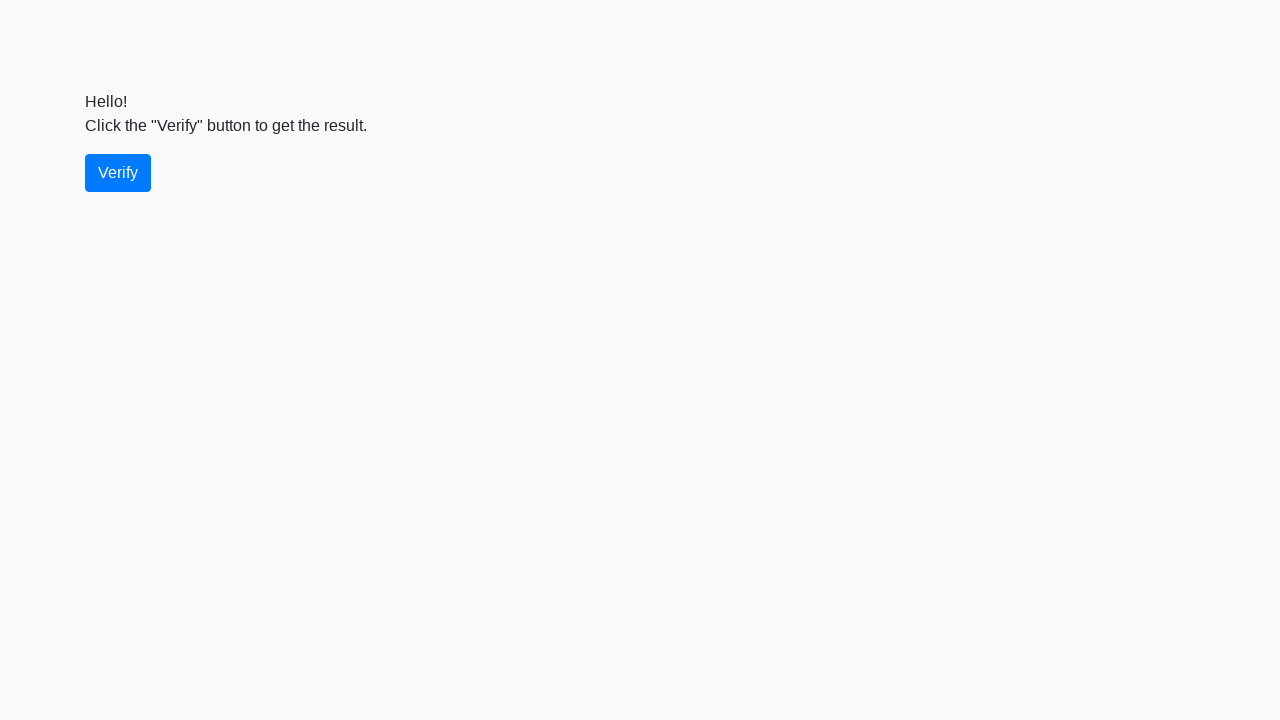

Waited for verify button to become visible
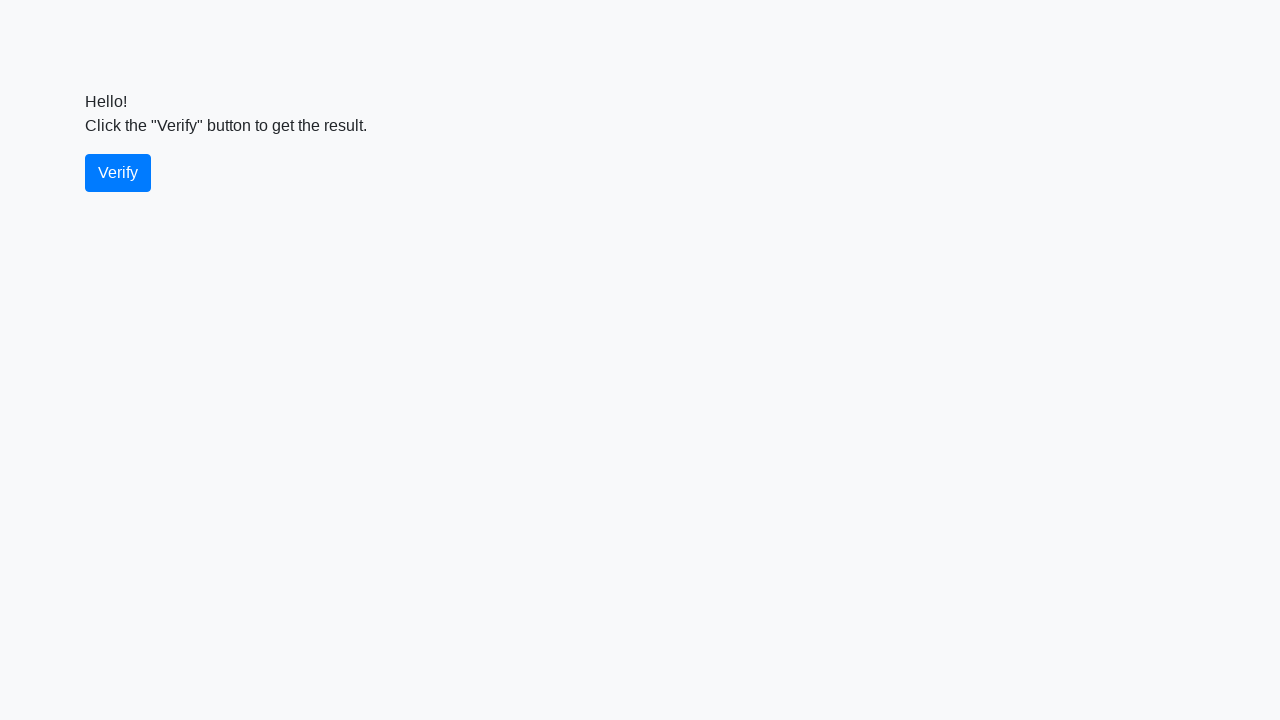

Clicked the verify button at (118, 173) on #verify
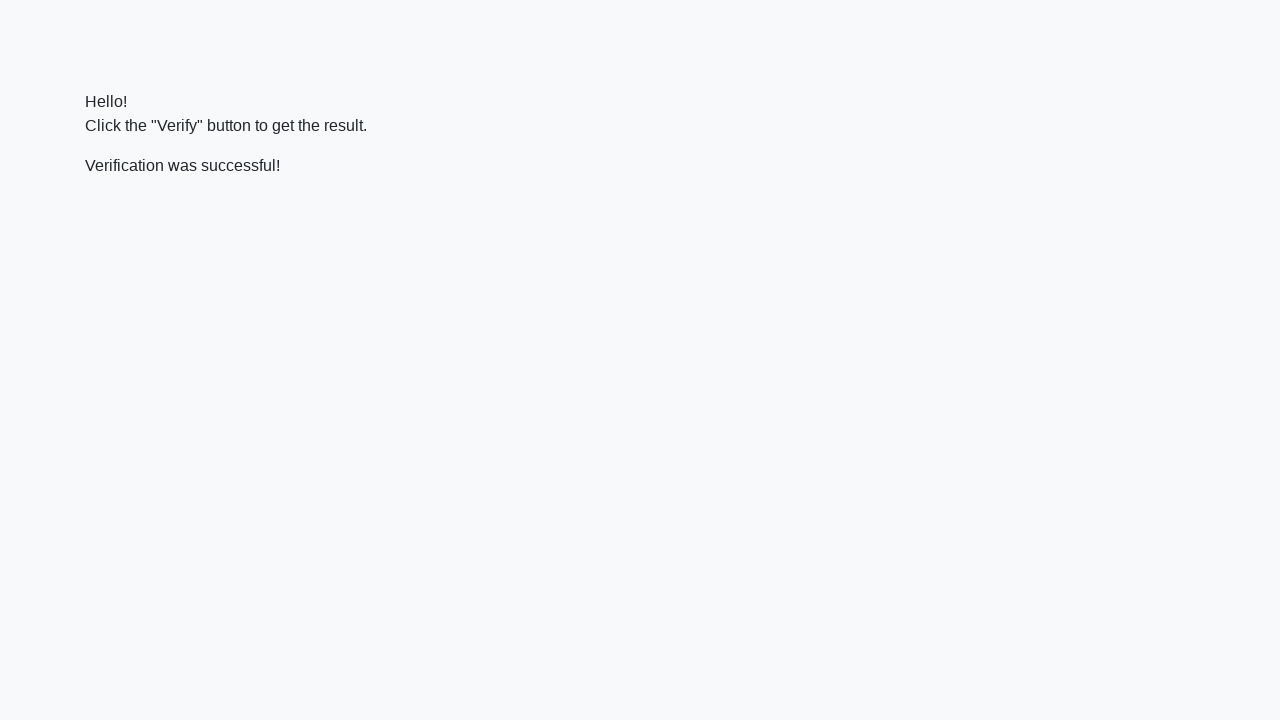

Waited for success message to appear
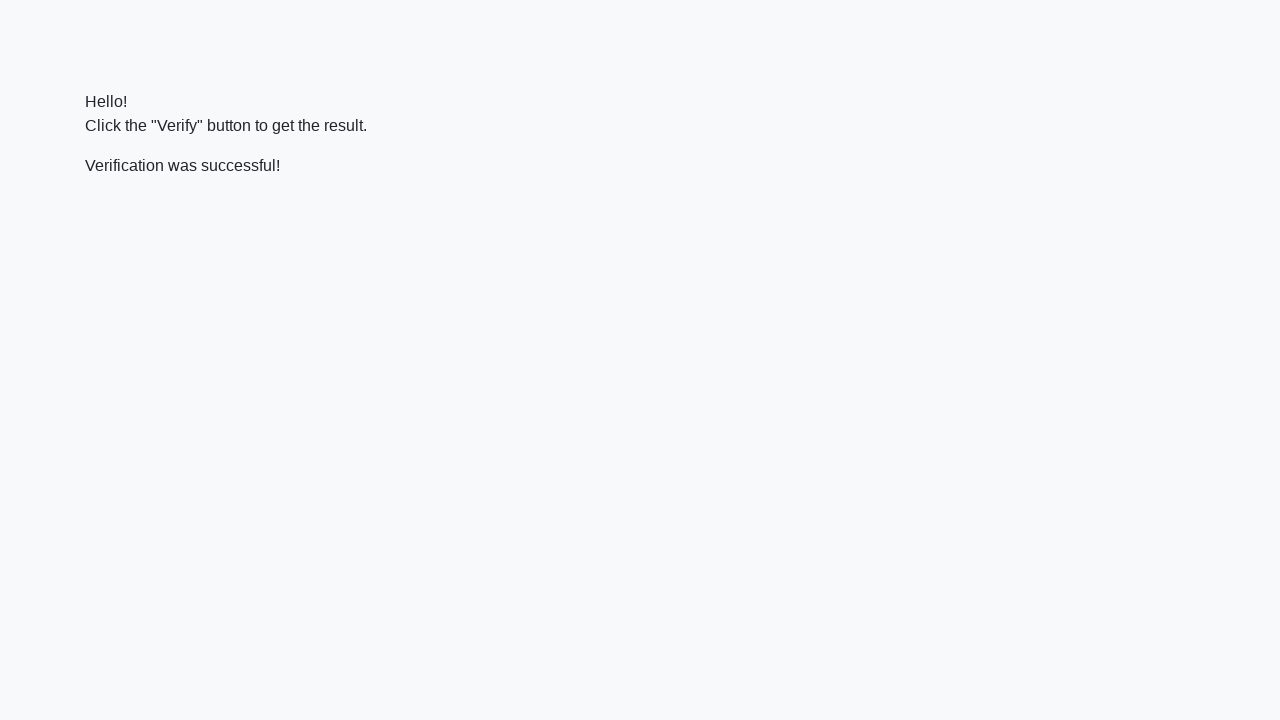

Located the success message element
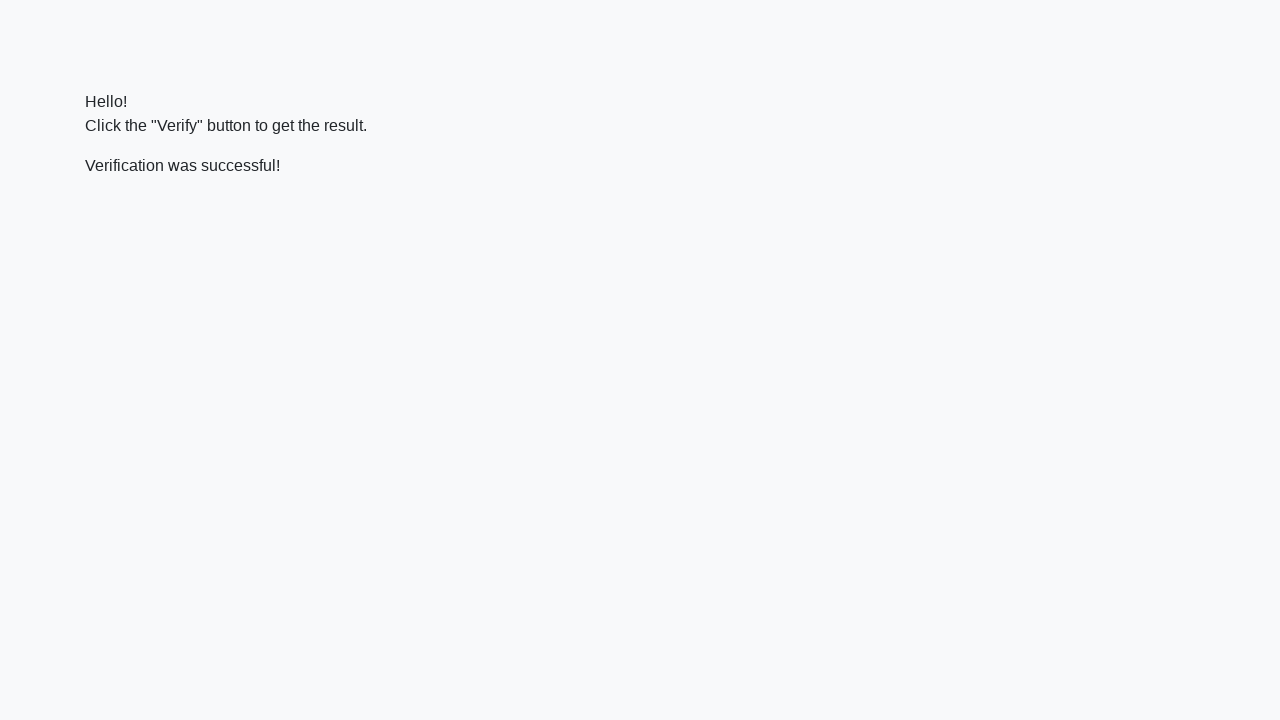

Verified that success message contains 'successful'
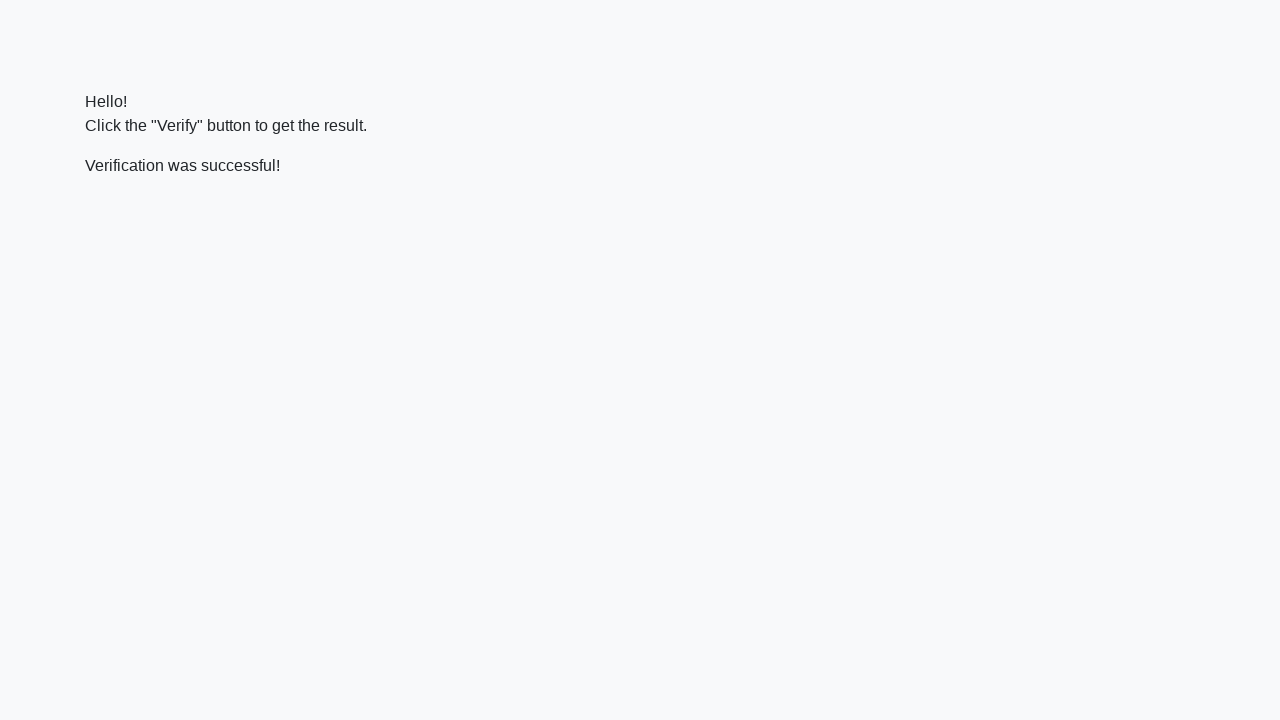

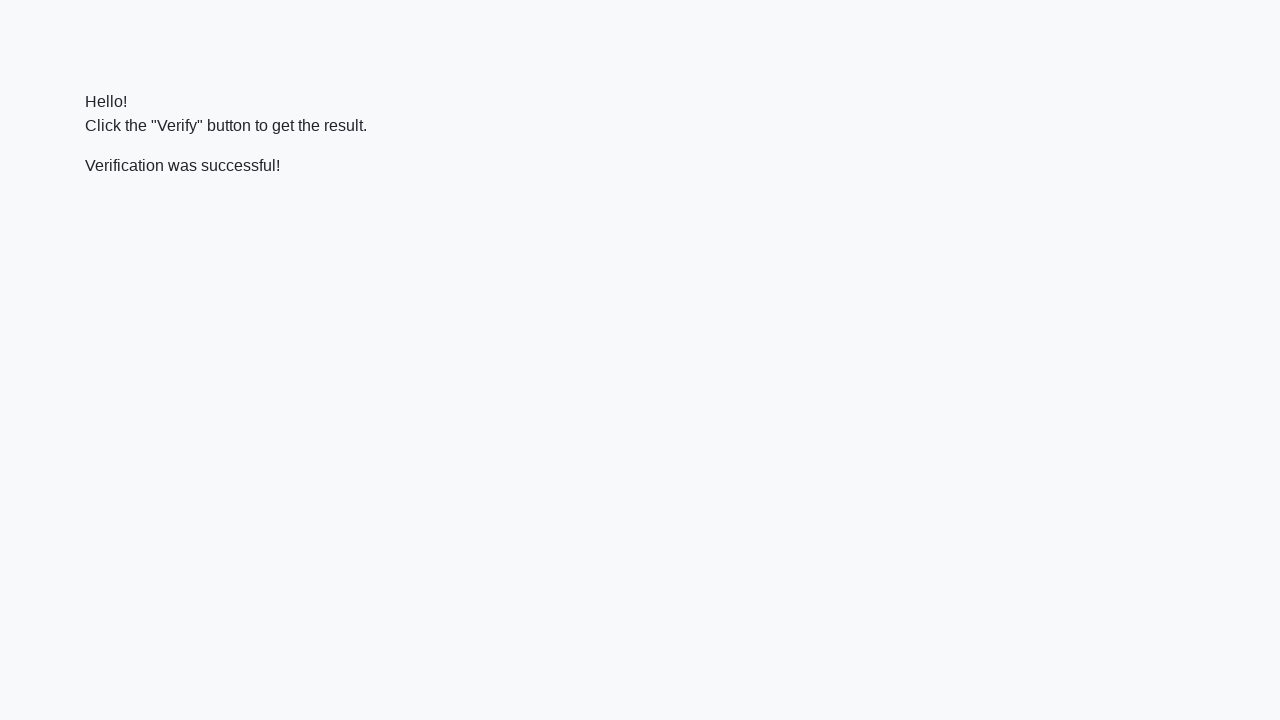